Tests form validation by entering invalid email and attempting to submit

Starting URL: https://katalon-test.s3.amazonaws.com/aut/html/form.html

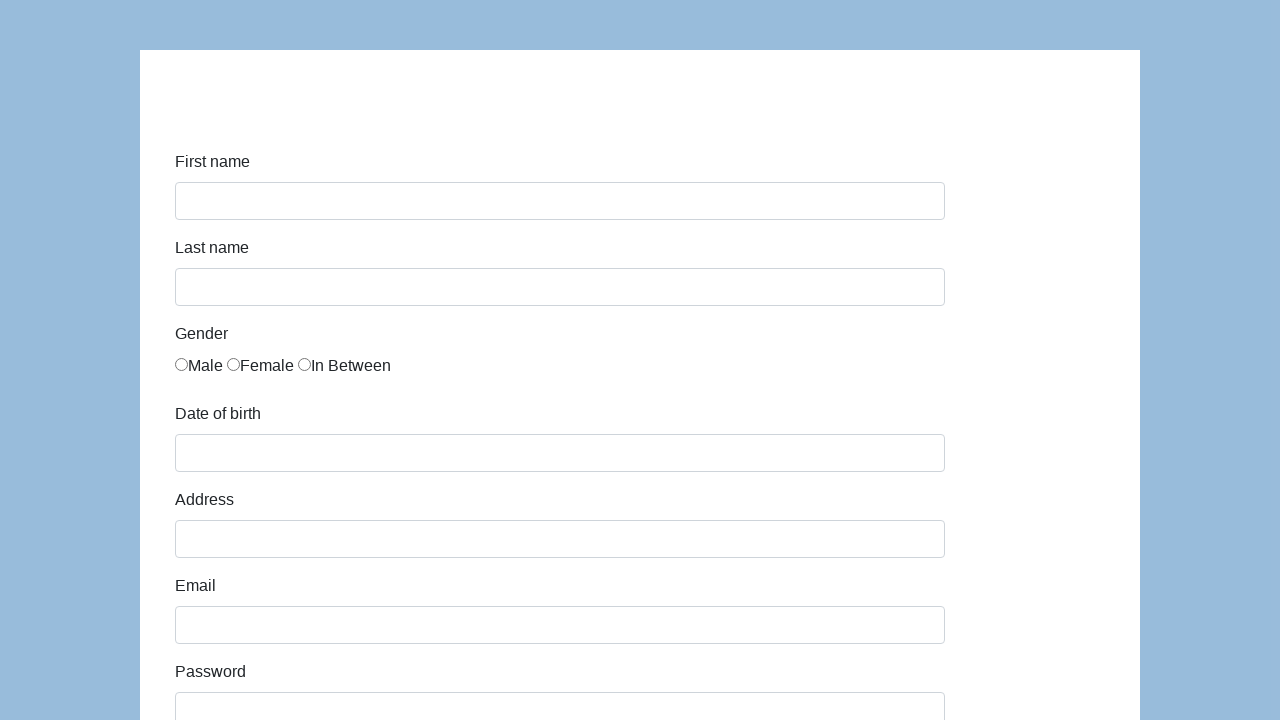

Navigated to form validation test page
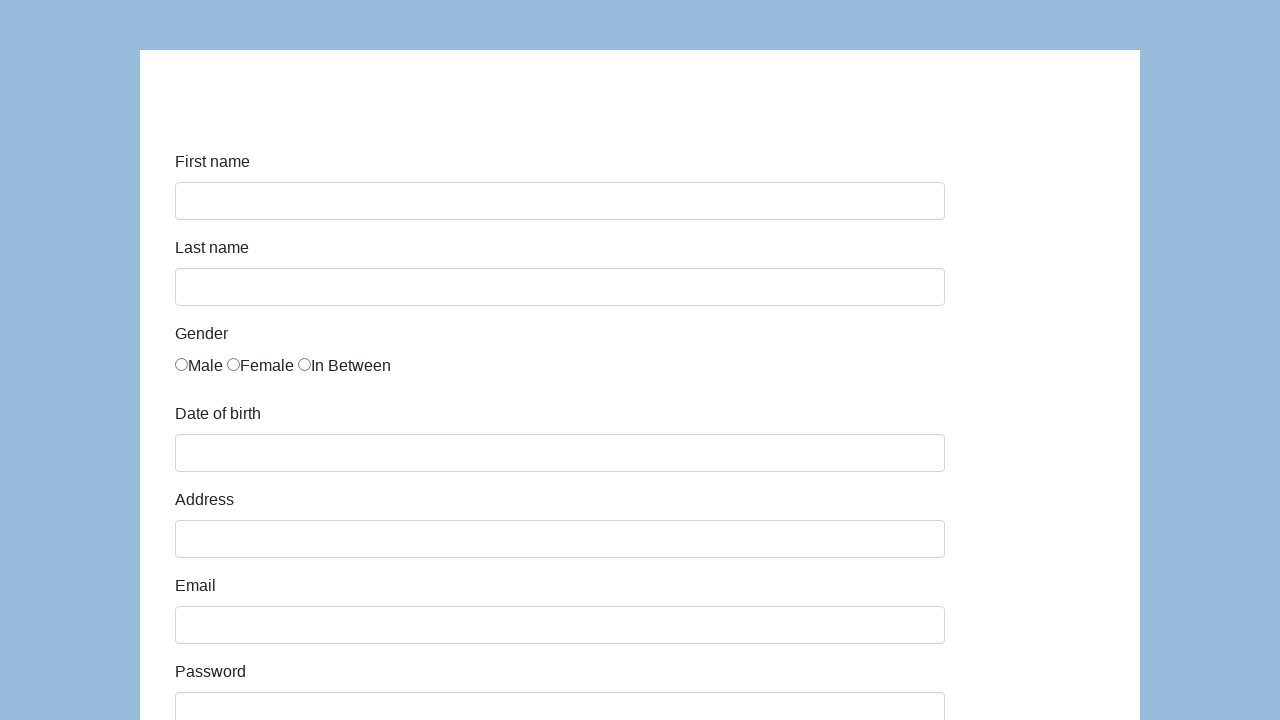

Filled email field with invalid email 'invalid-email' on #email
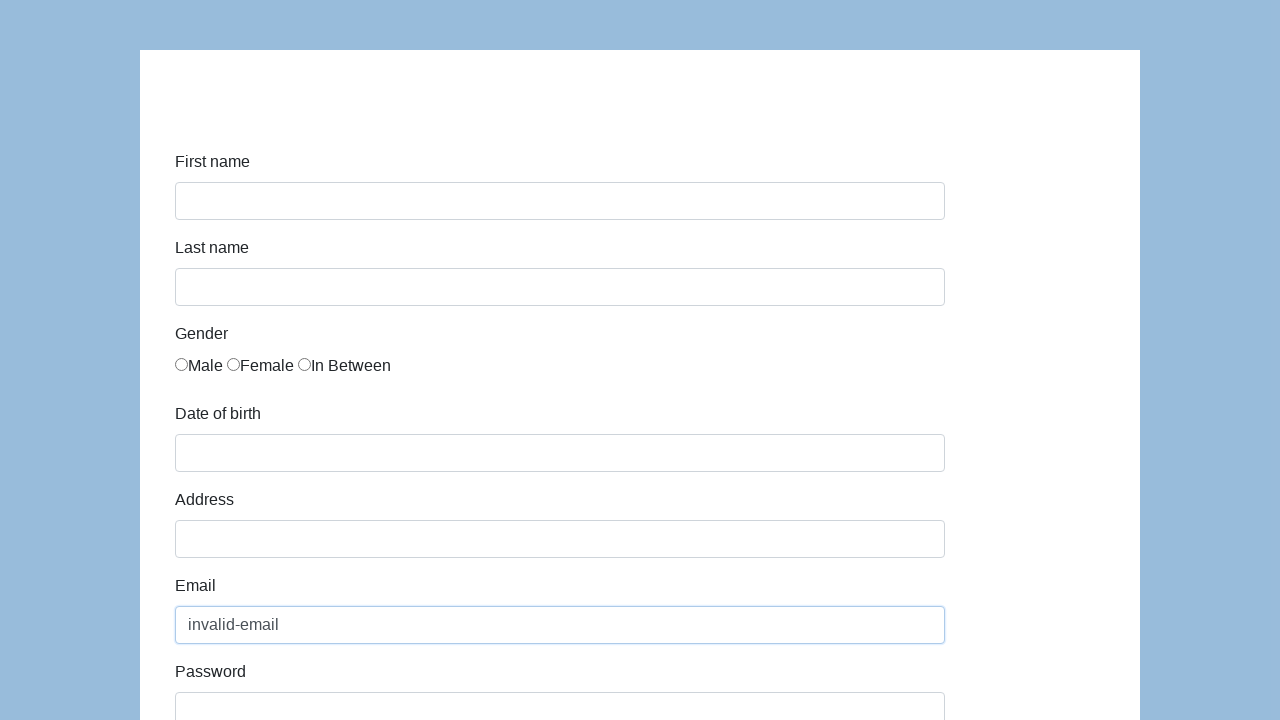

Clicked submit button to attempt form submission at (213, 665) on #submit
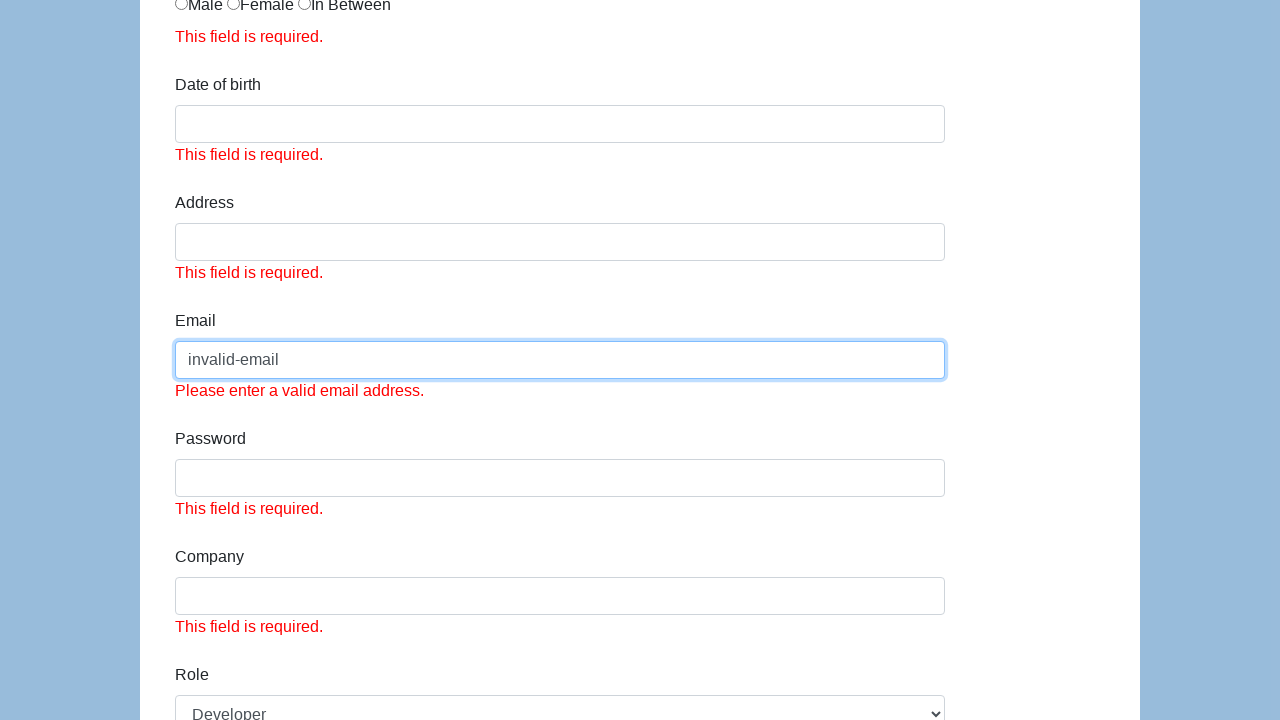

Waited 500ms for form validation to occur
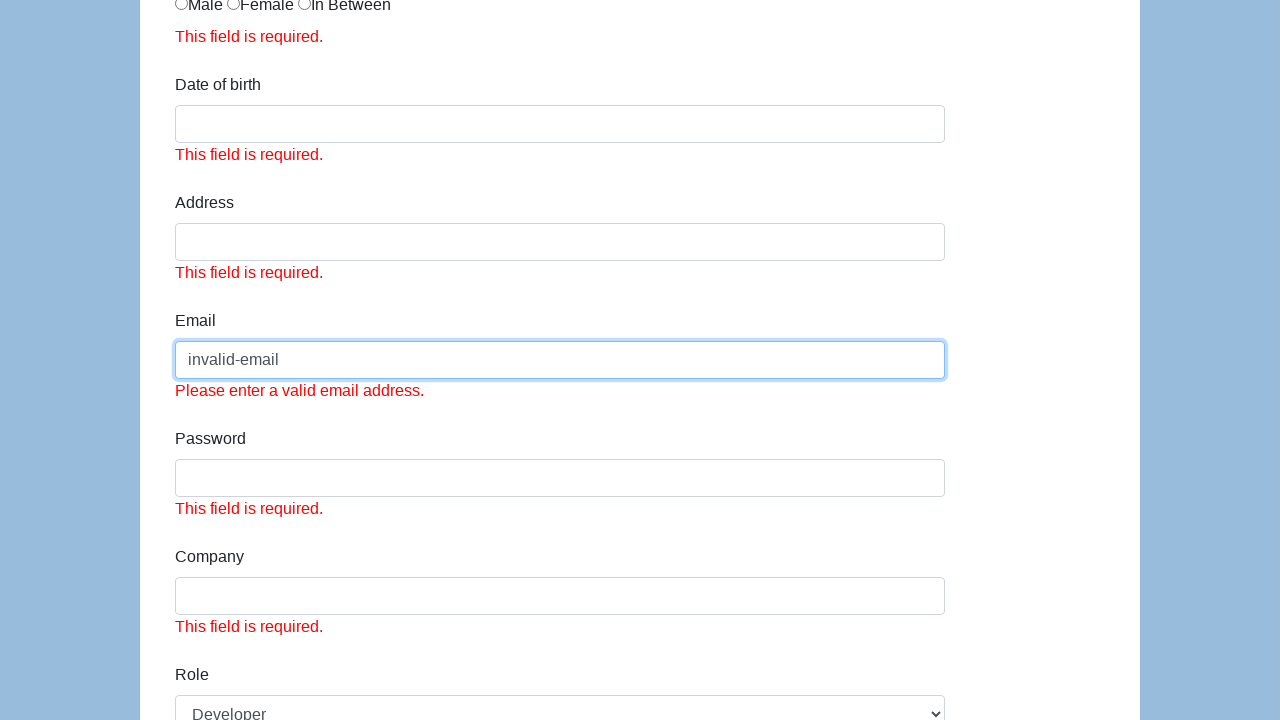

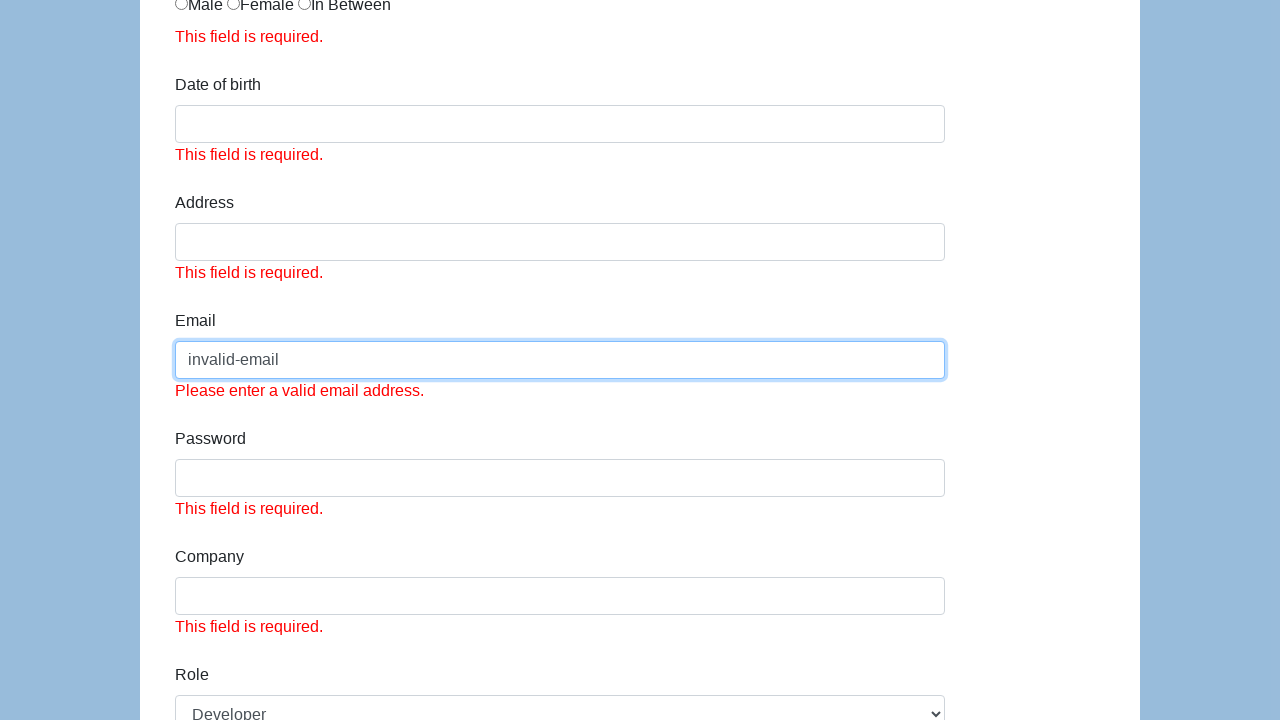